Tests window switching and alert handling functionality by opening a new tab, switching between windows, and accepting an alert

Starting URL: https://formy-project.herokuapp.com/switch-window

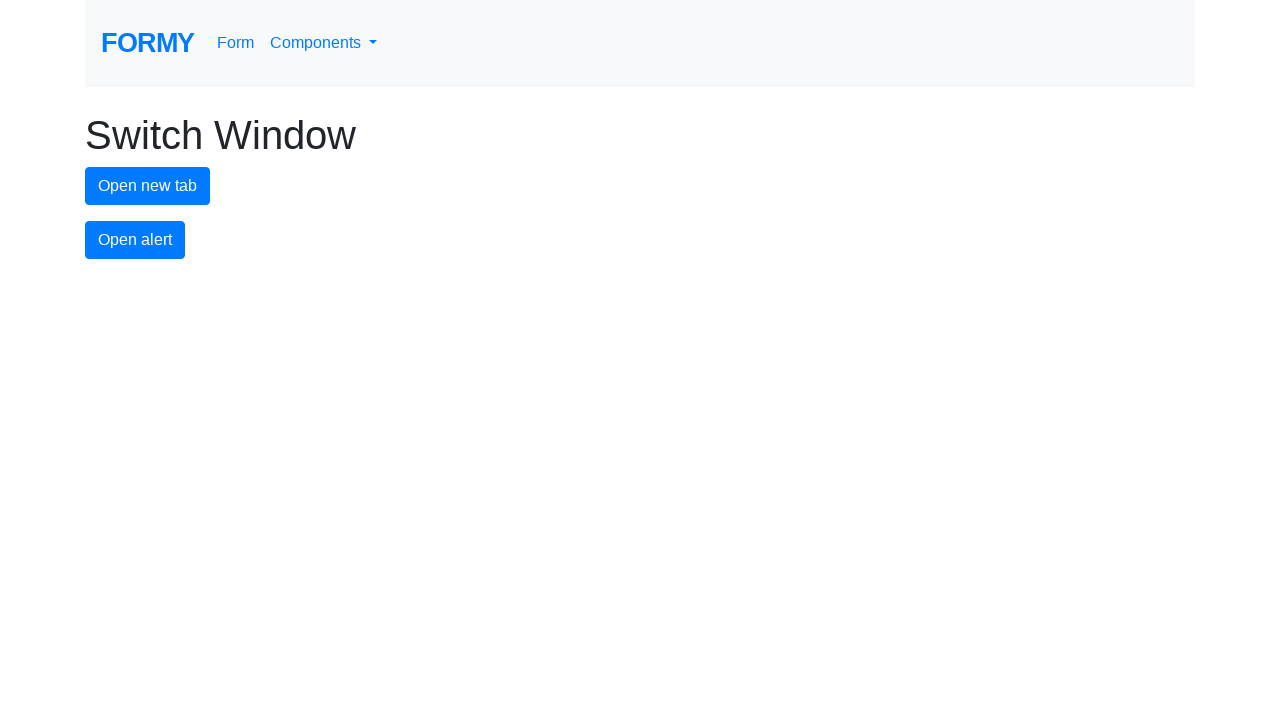

Clicked new tab button to open a new tab at (148, 186) on button#new-tab-button
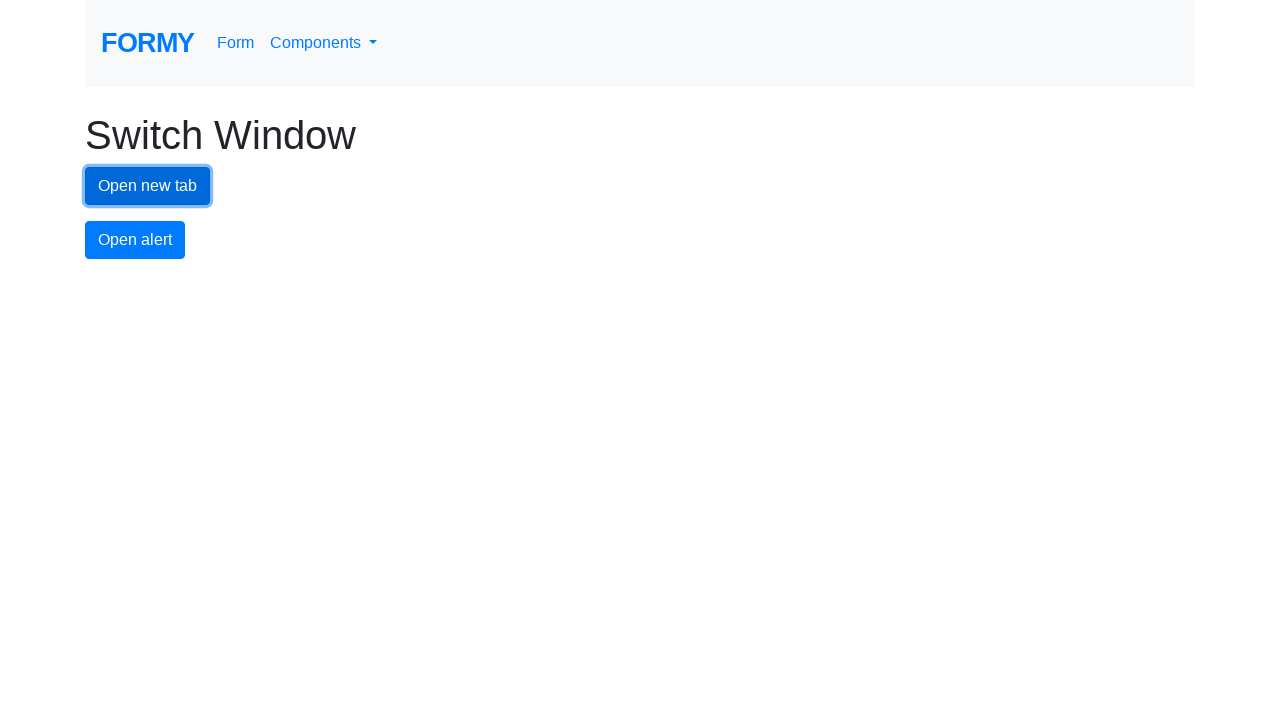

Stored original page context
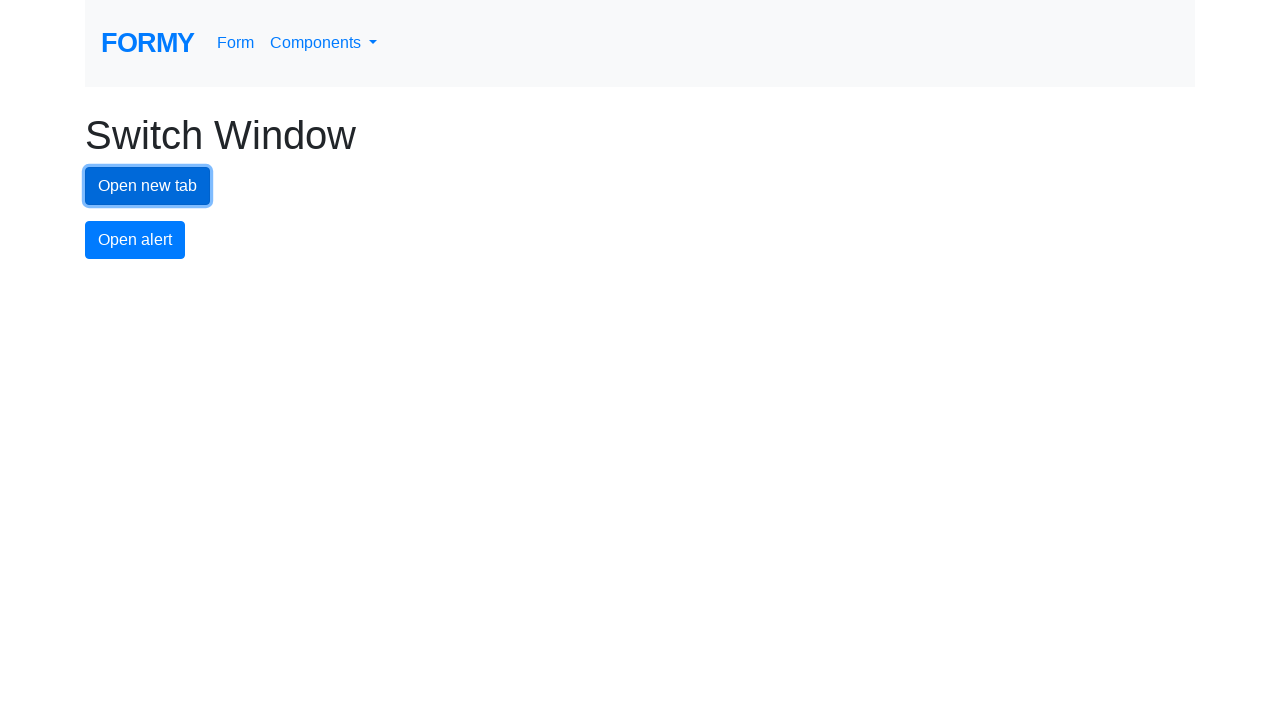

Switched to newly opened tab
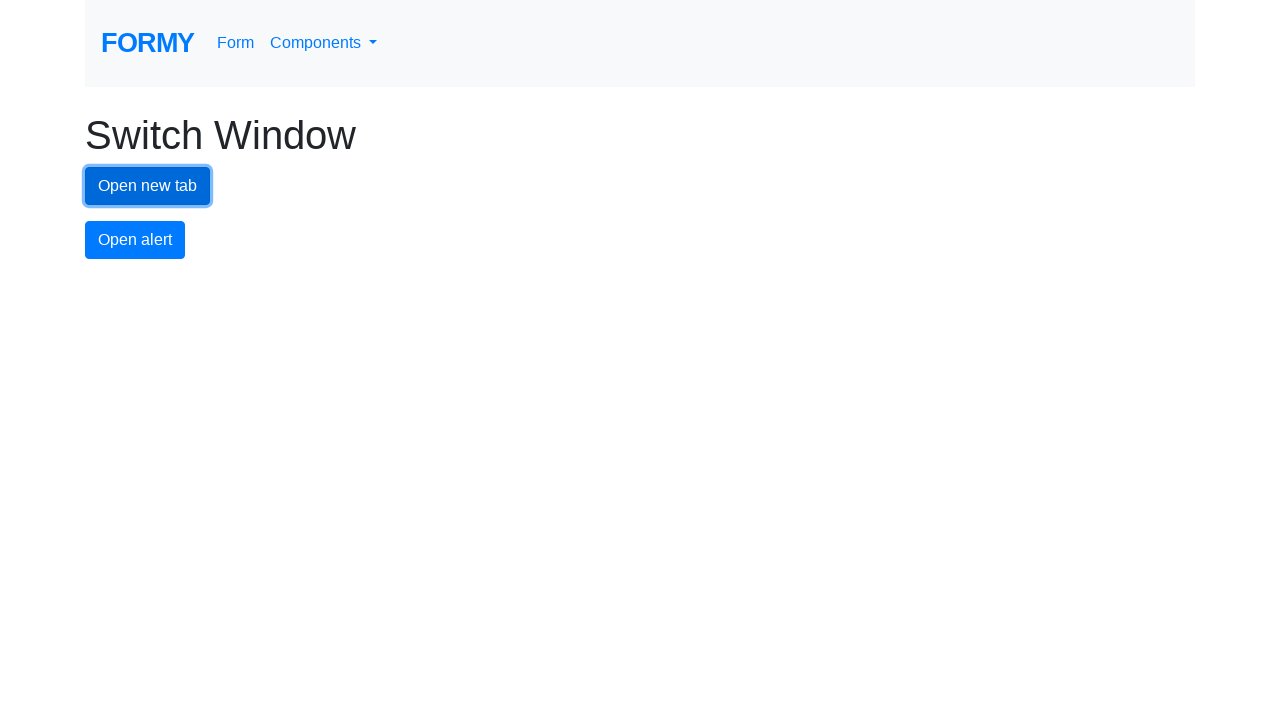

Switched back to original window context
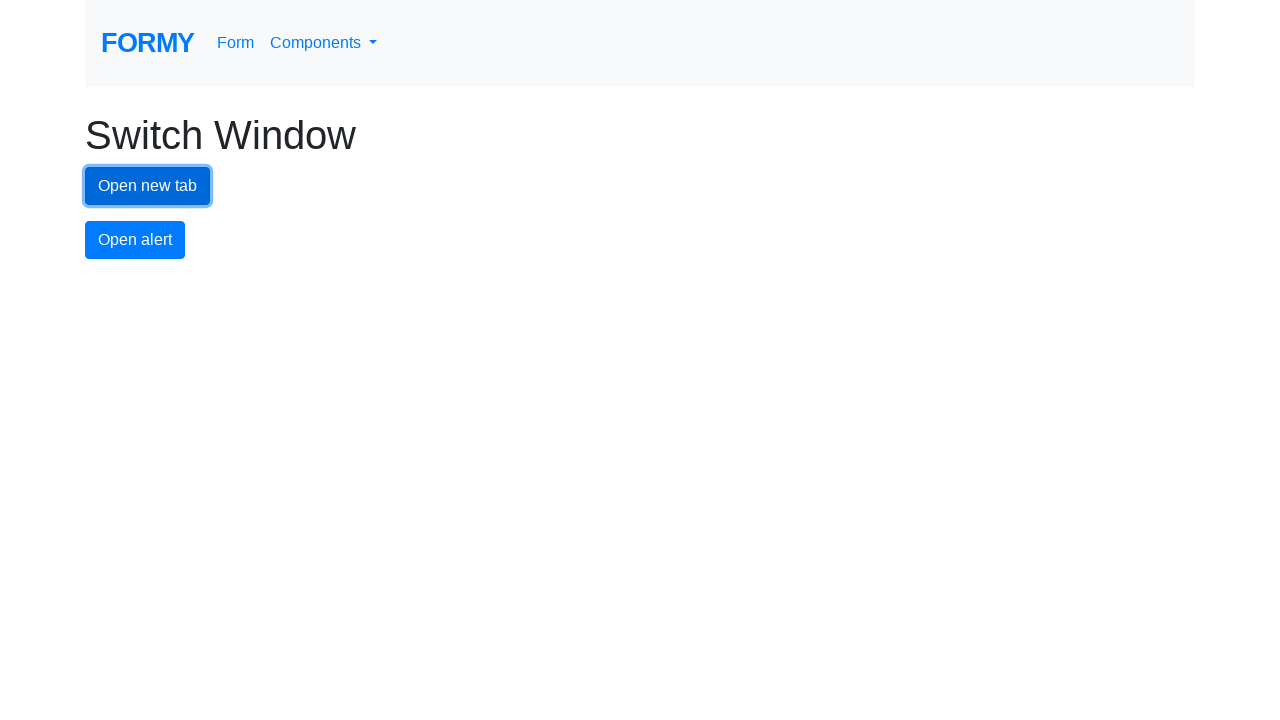

Clicked alert button at (135, 240) on #alert-button
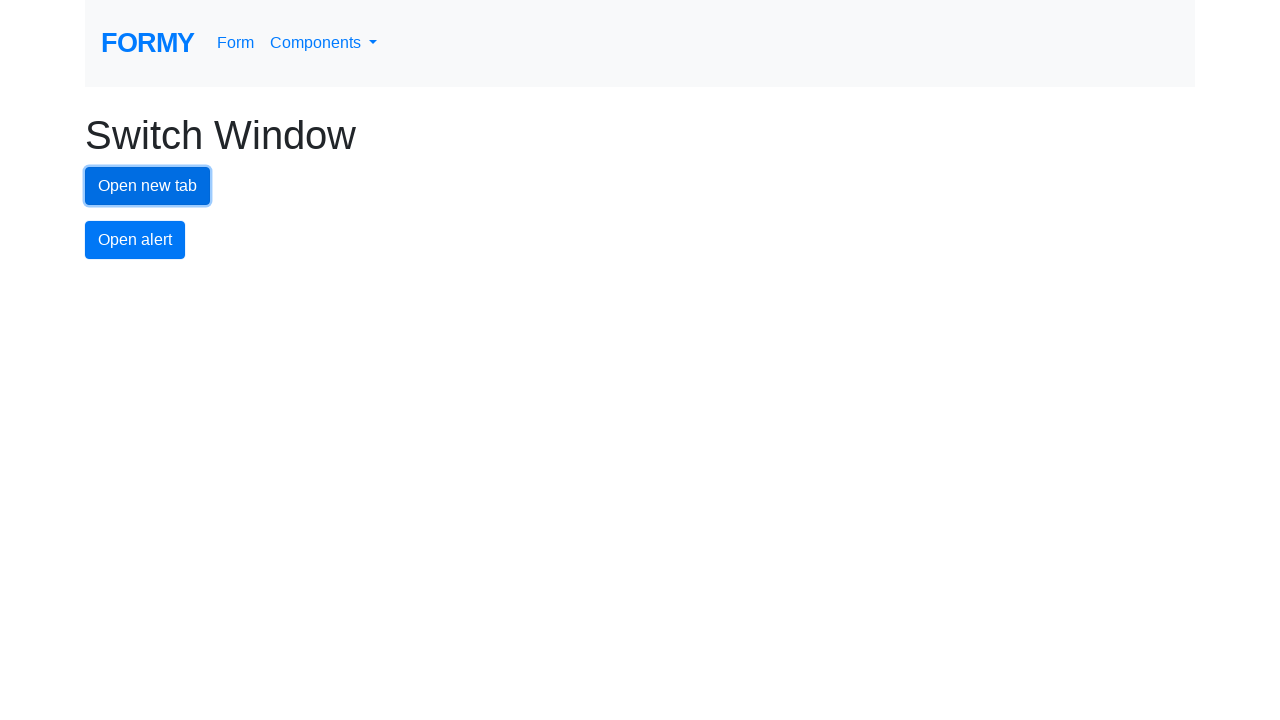

Set up alert dialog handler to accept dialogs
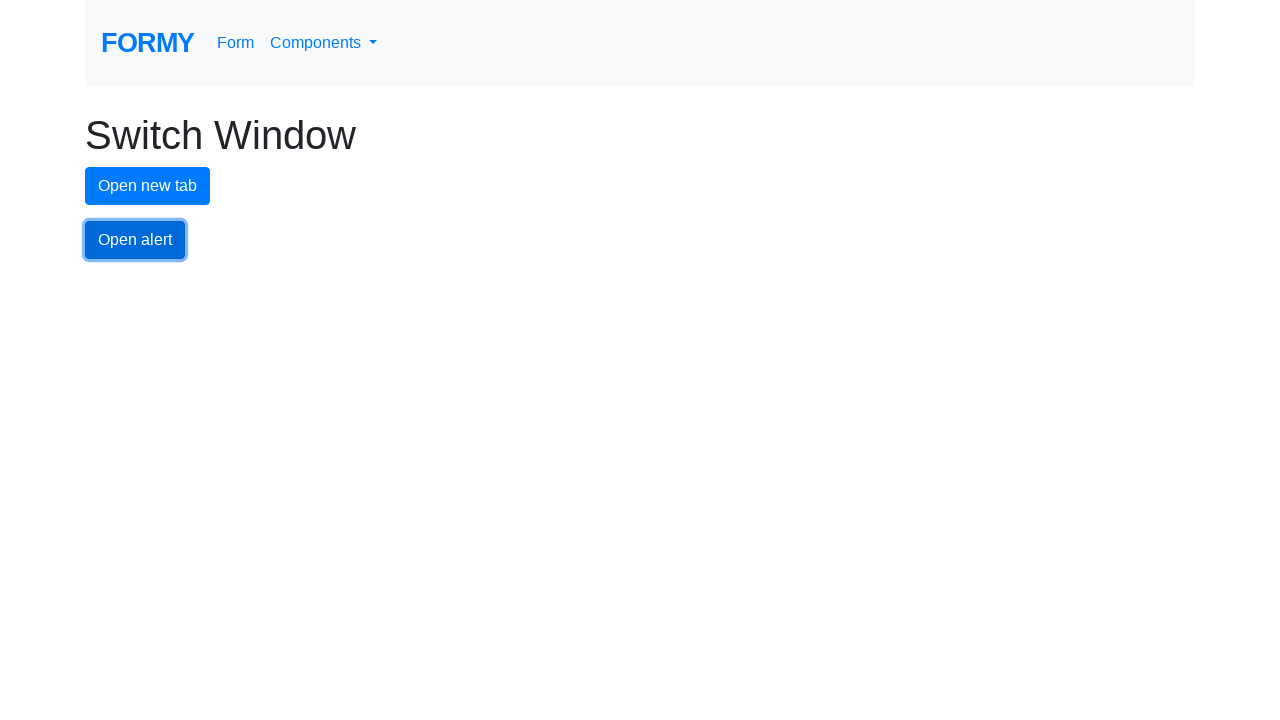

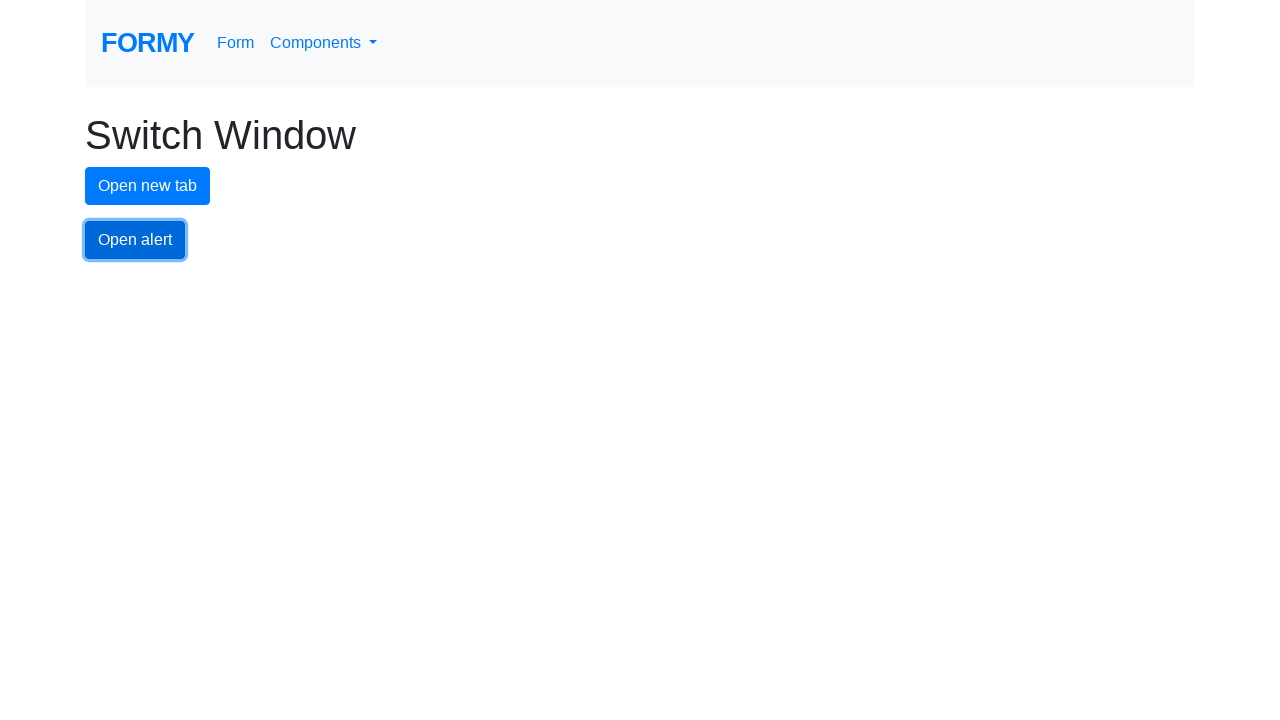